Tests the "Ask question" form dialog - opens the form, verifies form fields are editable and checkbox is checked, then closes the dialog

Starting URL: https://forestfire.ru/

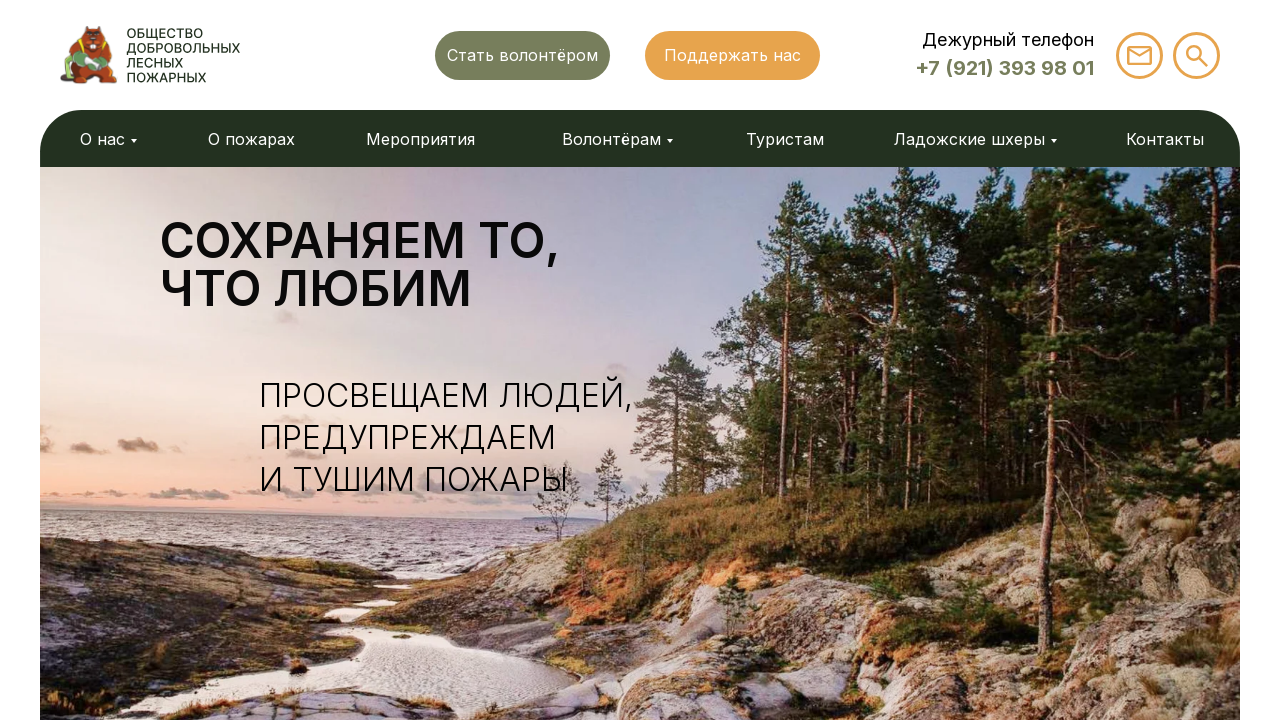

Clicked 'Ask question' button to open form dialog at (640, 360) on internal:role=button[name="Задать вопрос"i]
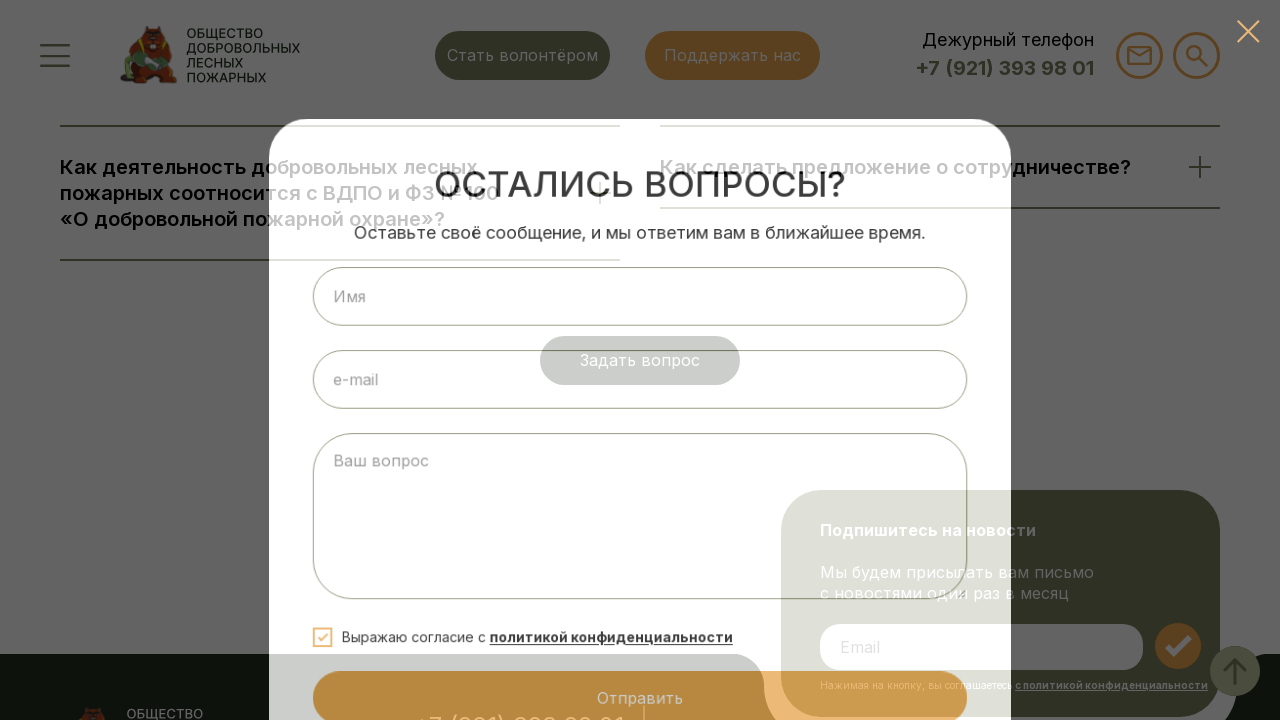

Name field became visible
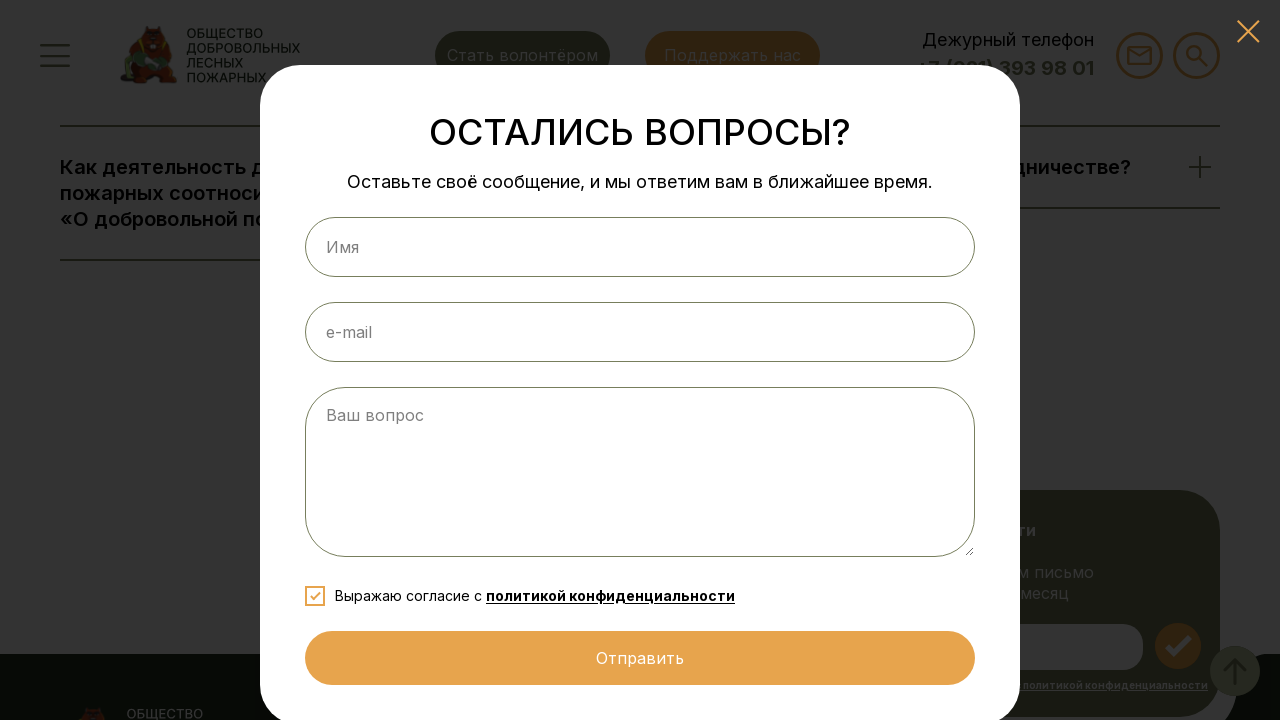

Email field became visible
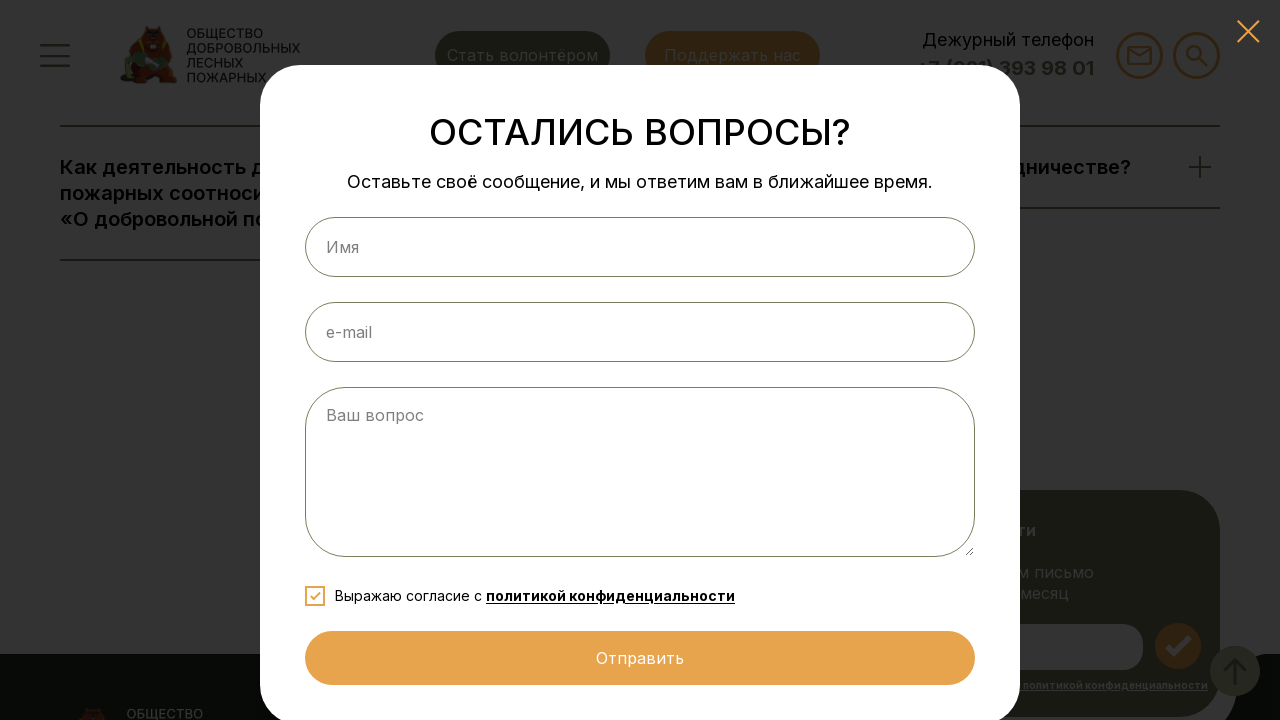

Question field became visible
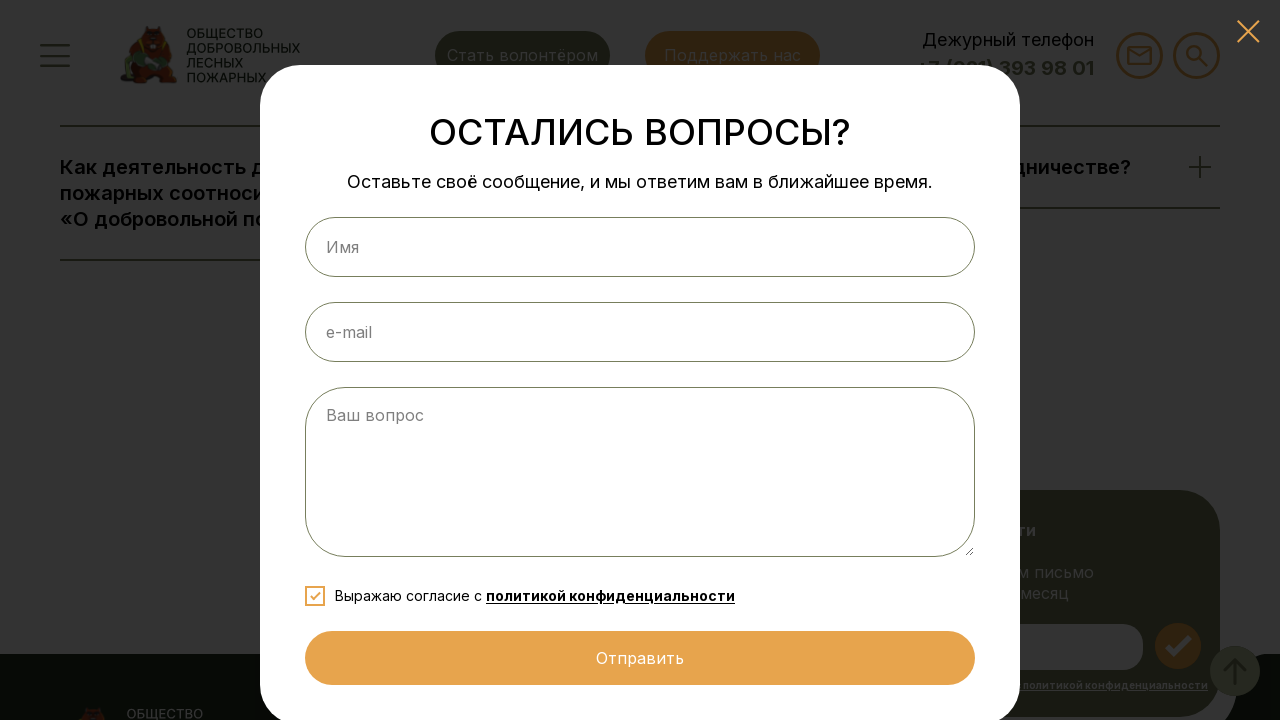

Closed the 'Ask question' form dialog at (1248, 32) on internal:label="\u0417\u0430\u043a\u0440\u044b\u0442\u044c \u0434\u0438\u0430\u0
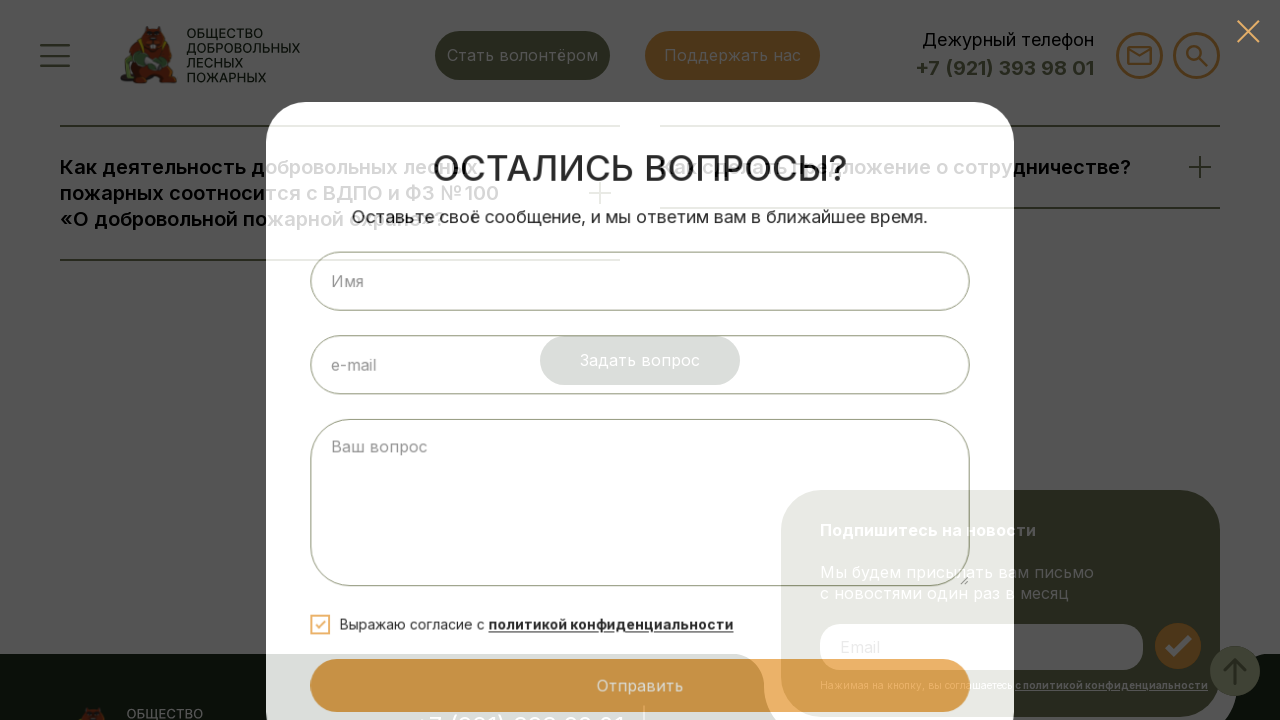

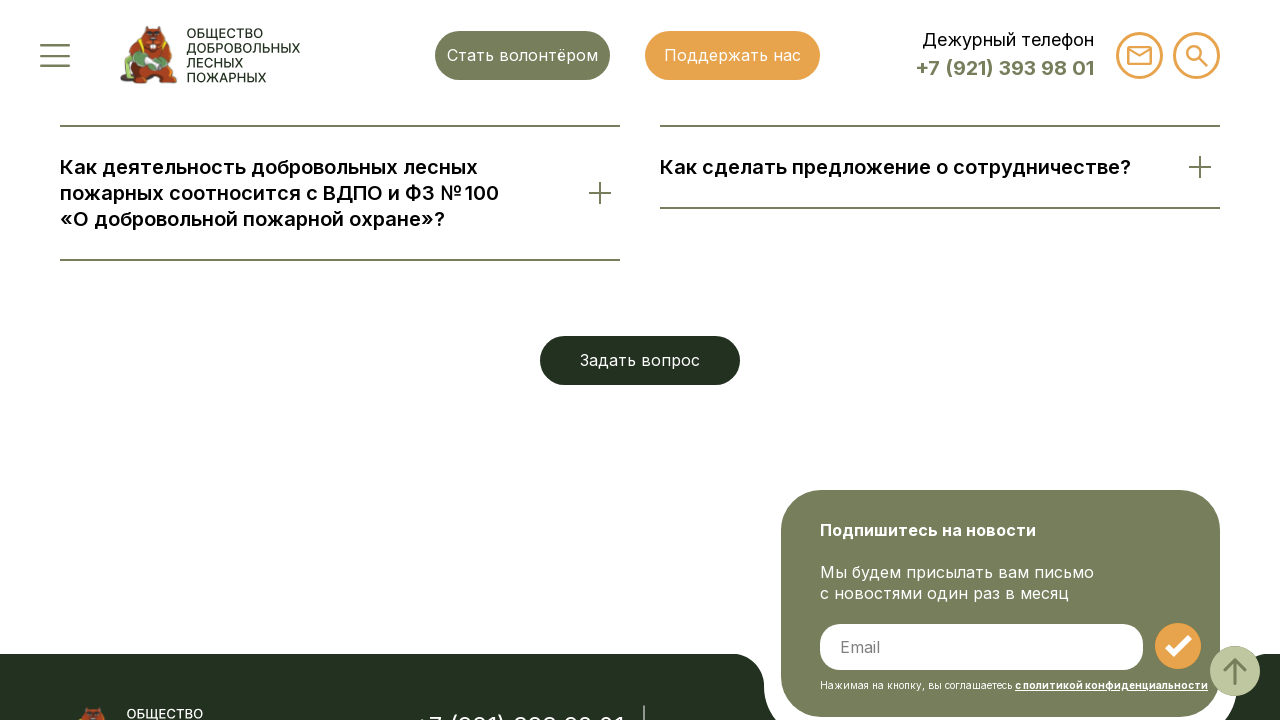